Tests a fake alert dialog by clicking to open it, then clicking OK to close, and verifying it's dismissed.

Starting URL: https://testpages.eviltester.com/styled/alerts/fake-alert-test.html

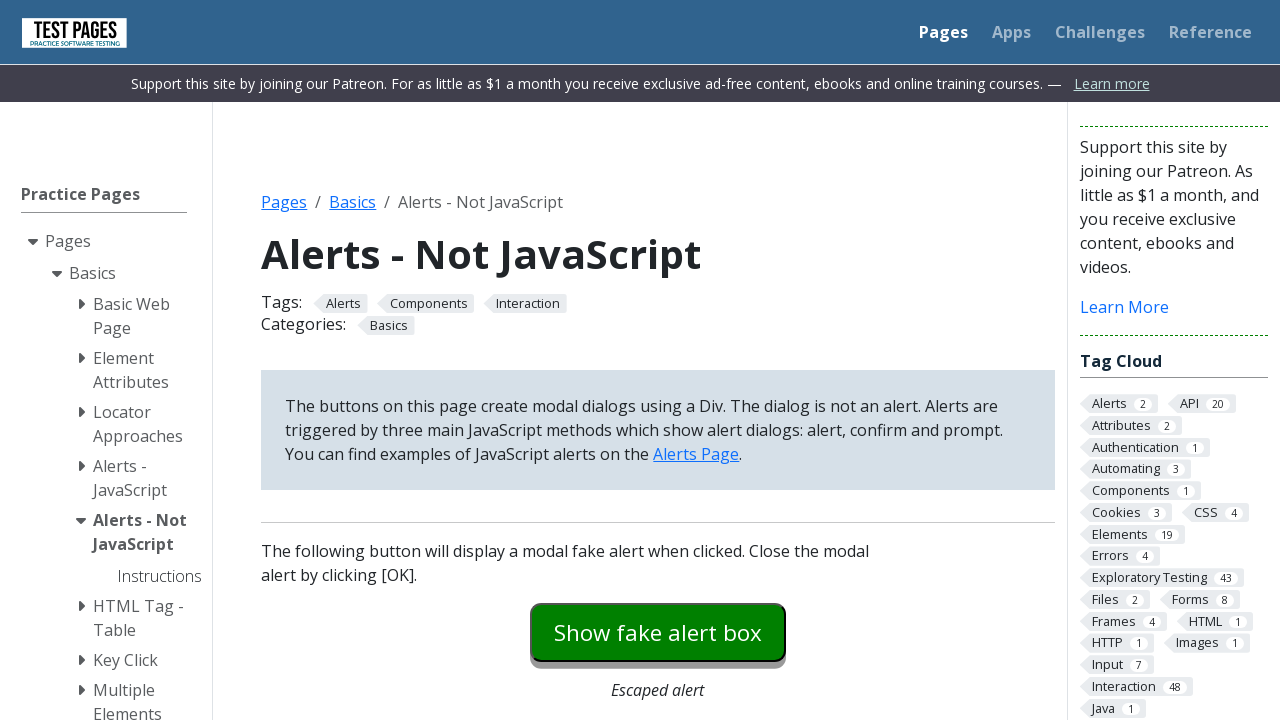

Clicked fake alert button to trigger dialog at (658, 632) on #fakealert
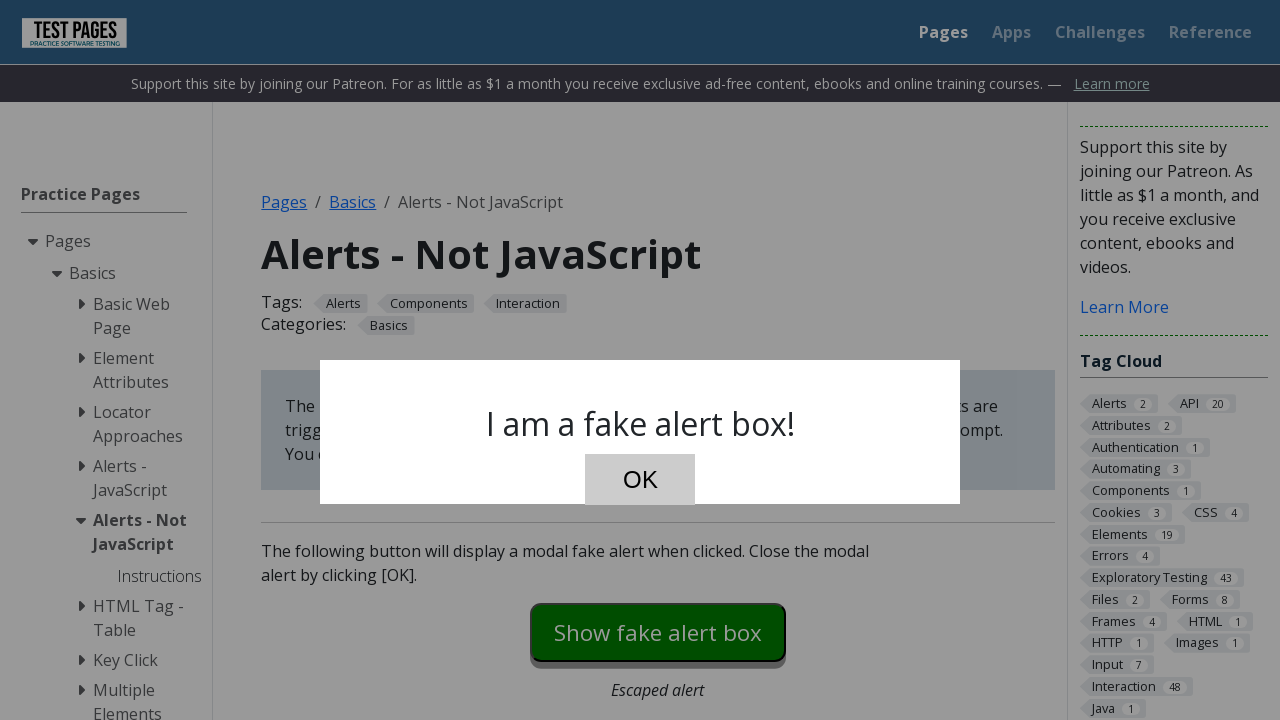

Fake alert dialog appeared and is now visible
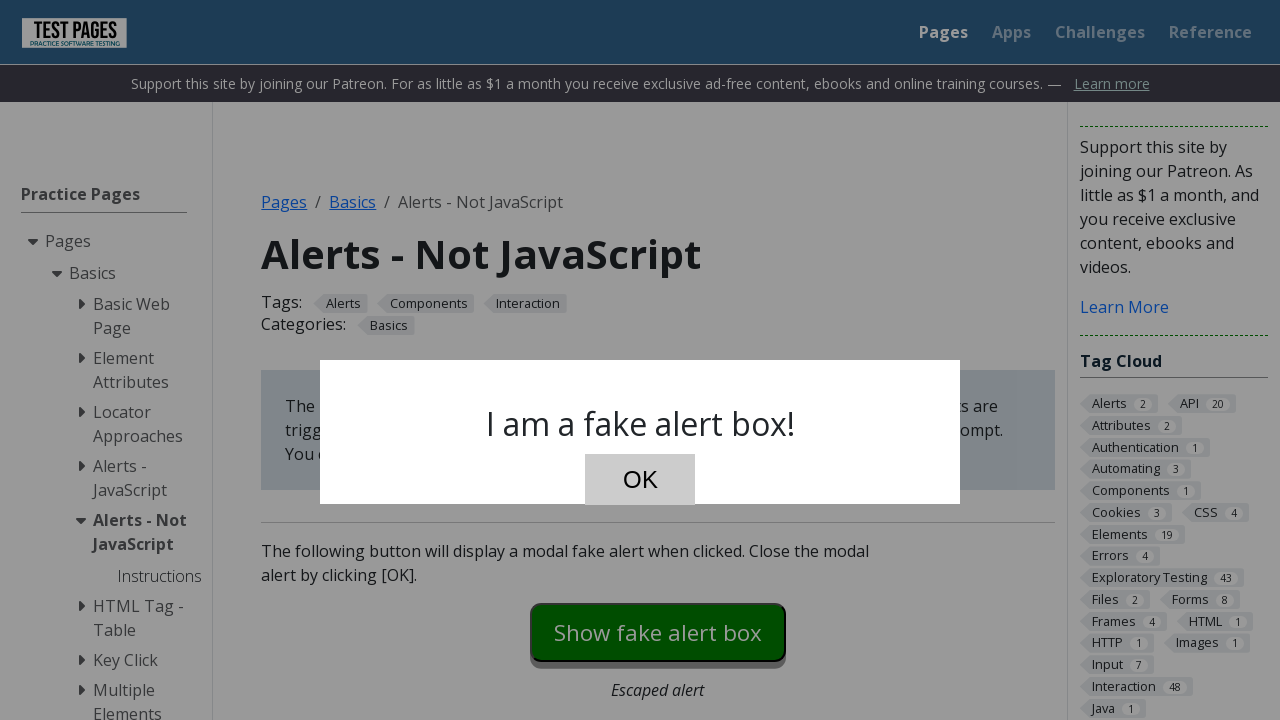

Clicked OK button to dismiss the fake alert at (640, 480) on #dialog-ok
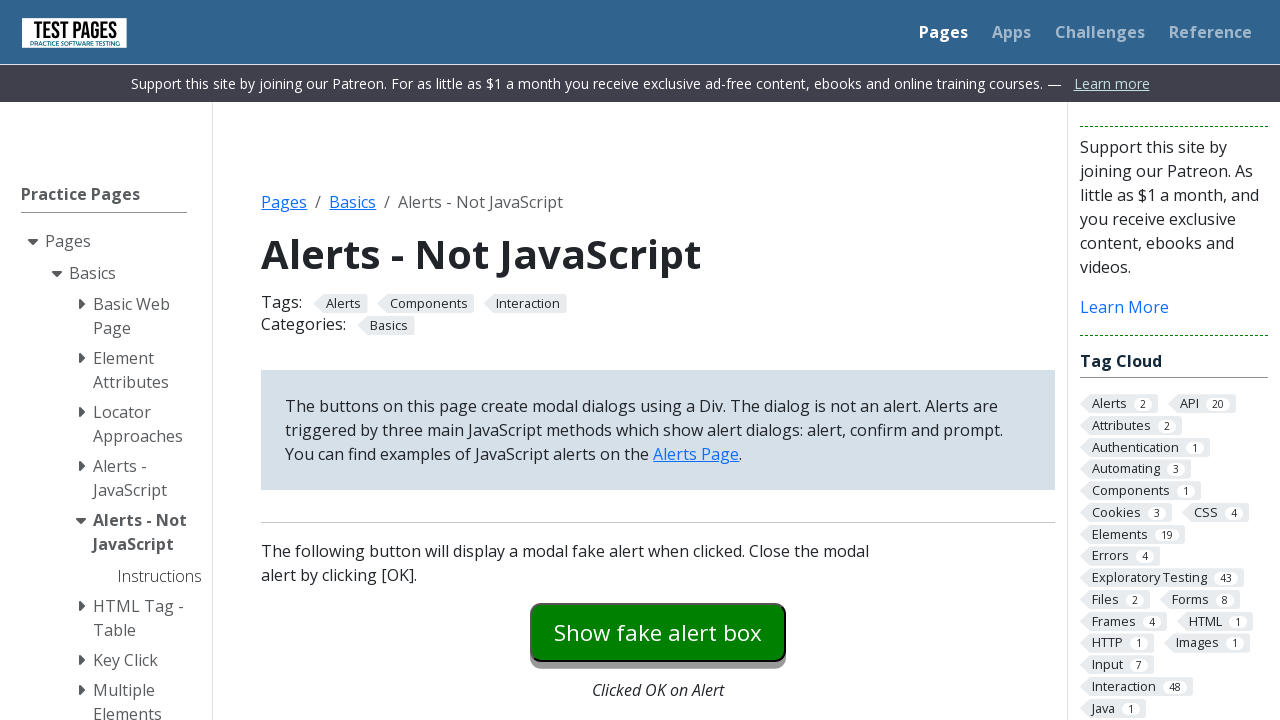

Fake alert dialog dismissed and is now hidden
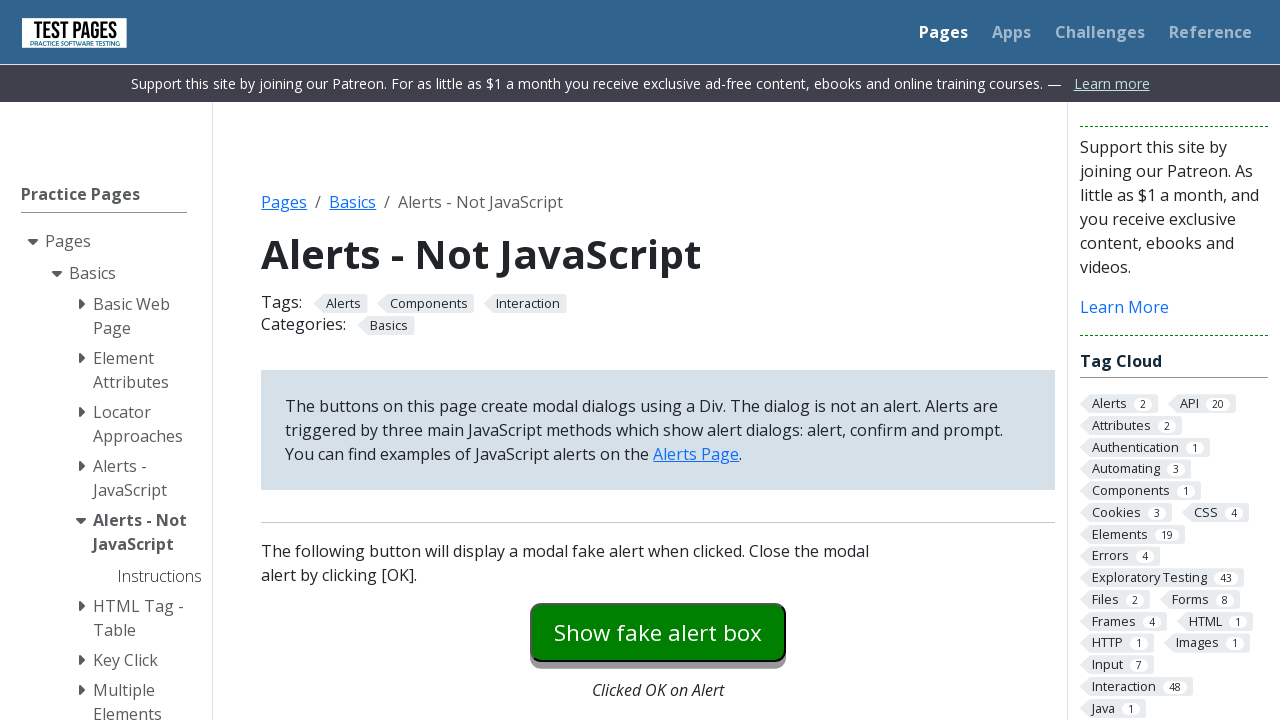

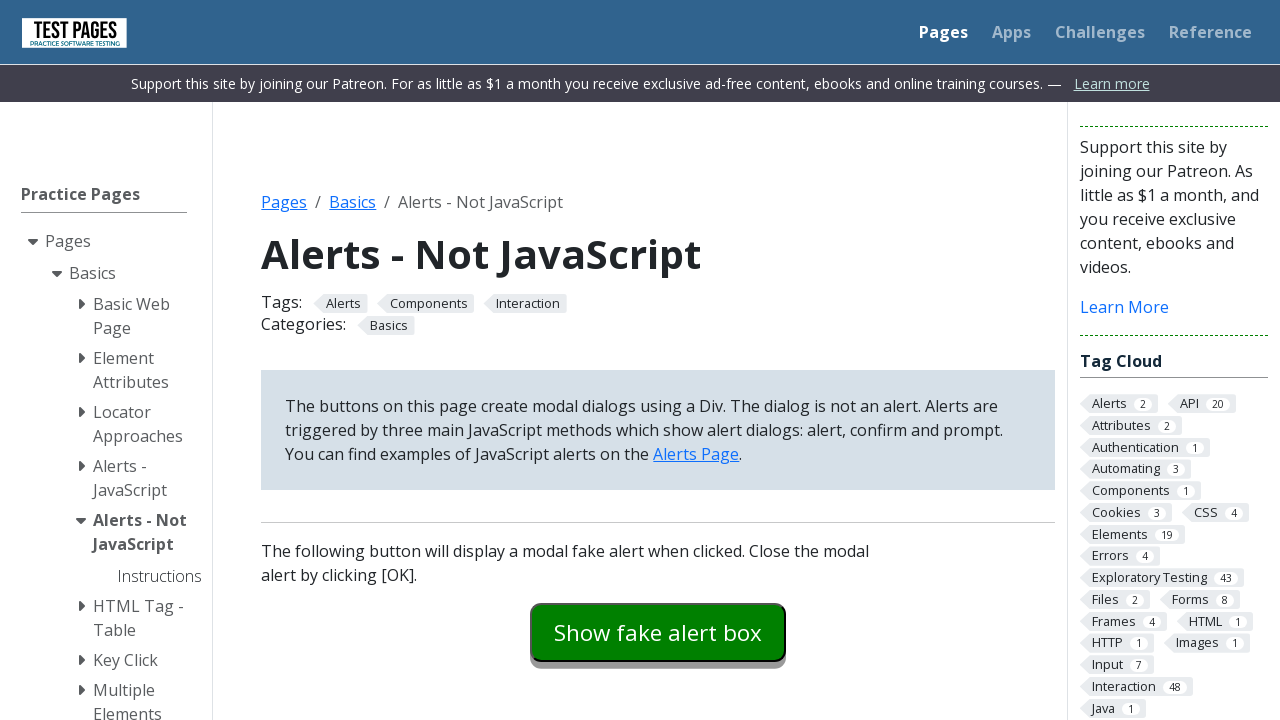